Navigates to the login page and verifies the "Elemental Selenium" link has the correct href attribute

Starting URL: https://the-internet.herokuapp.com

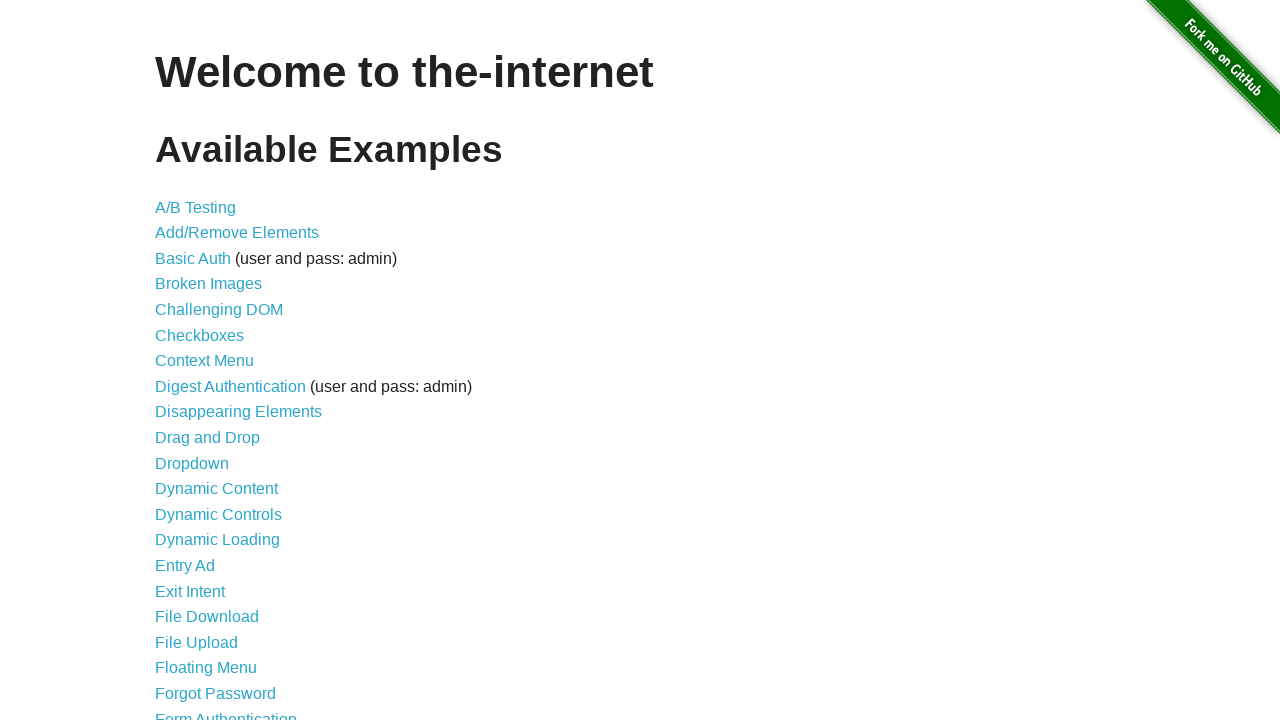

Clicked on Form Authentication link at (226, 712) on xpath=//a[text()='Form Authentication']
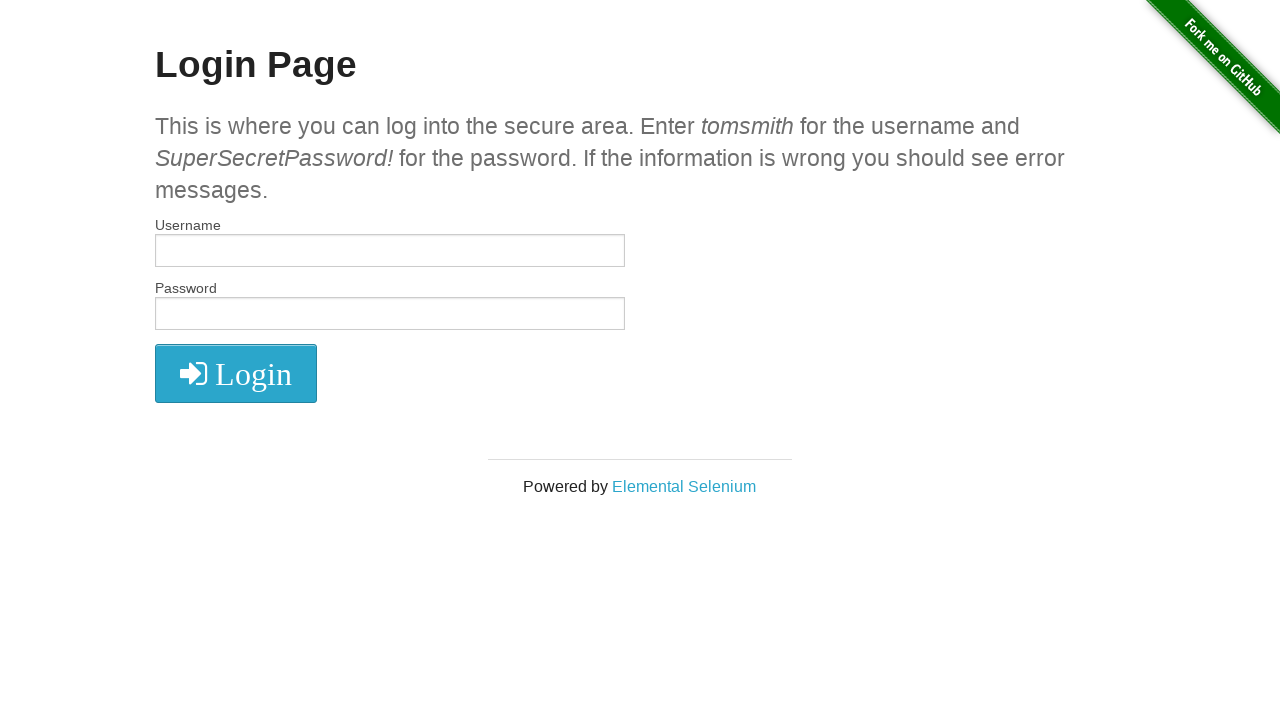

Waited for Elemental Selenium link to be present
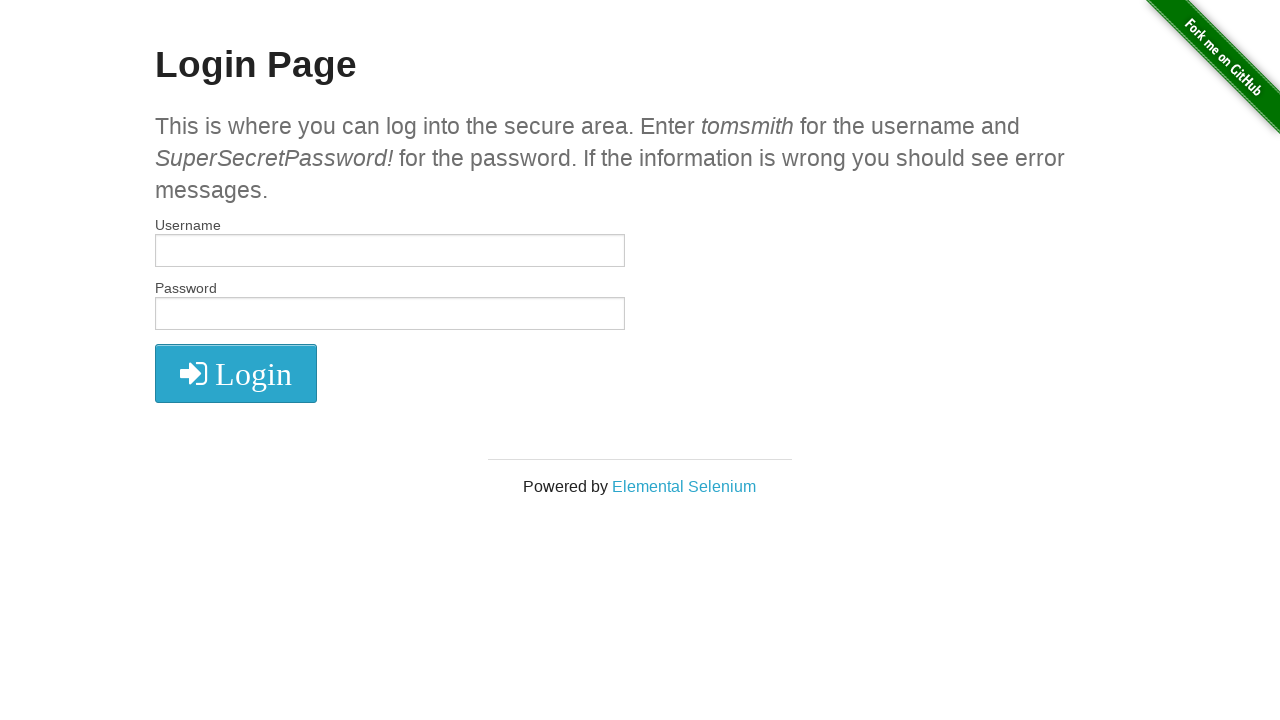

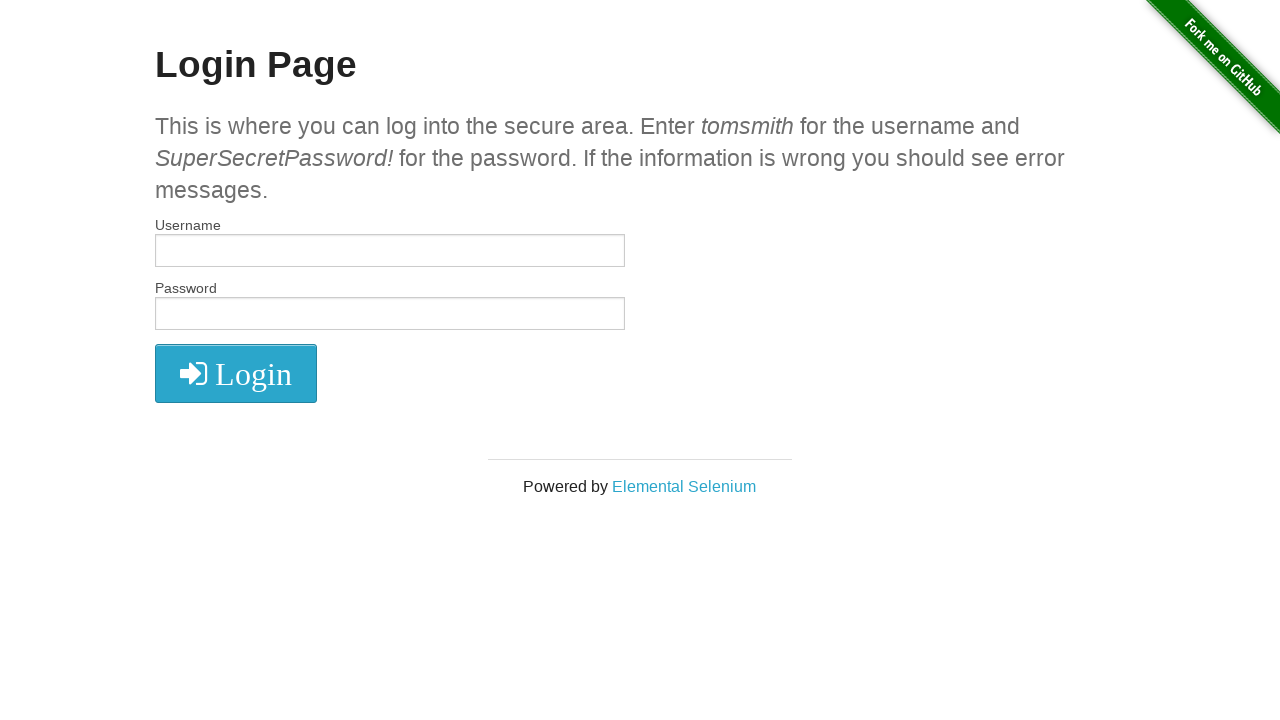